Tests form filling functionality by entering first name and last name, then selecting radio button options for sex and experience level

Starting URL: https://awesomeqa.com/practice.html

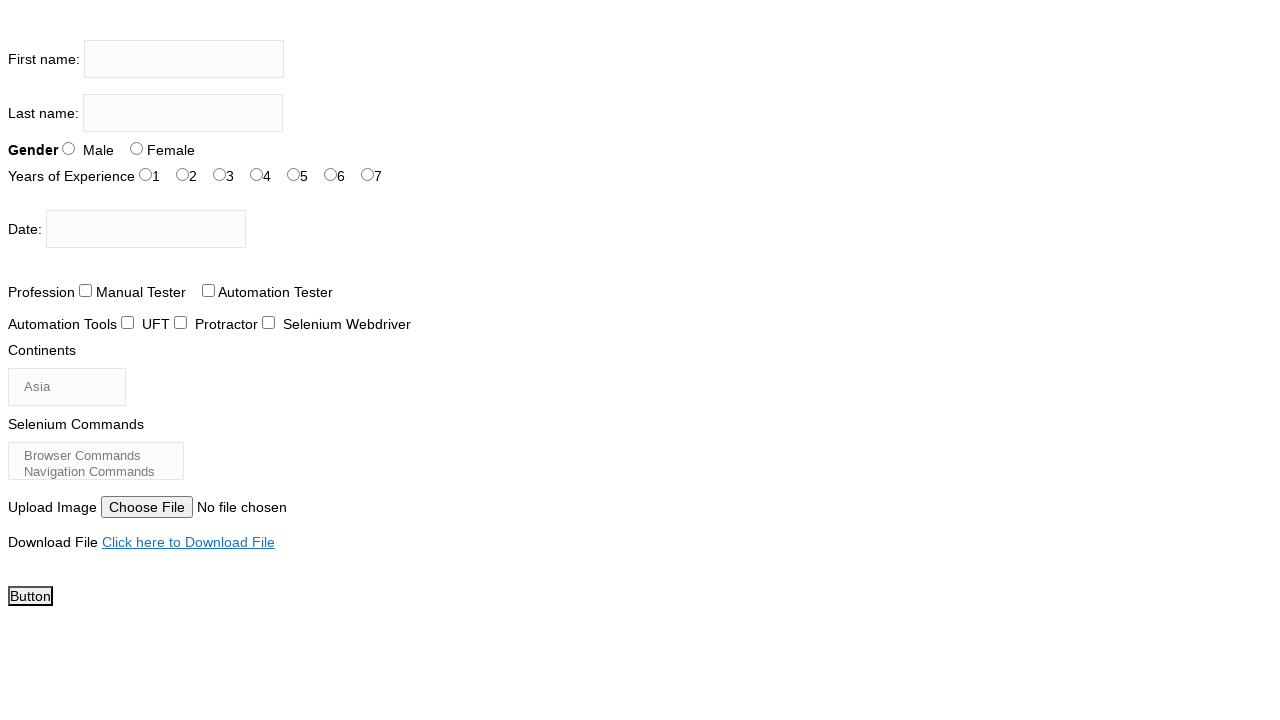

Filled first name field with 'Ansh' on input[name='firstname']
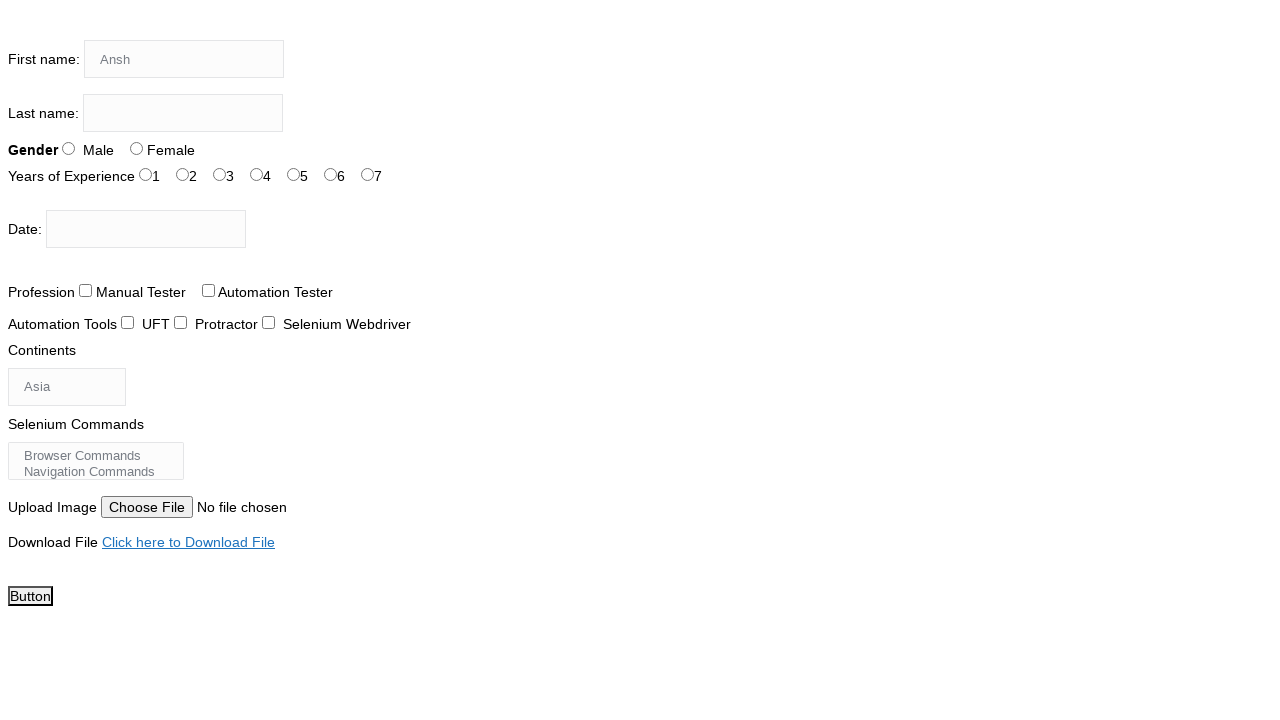

Filled last name field with 'Singh' on input[name='lastname']
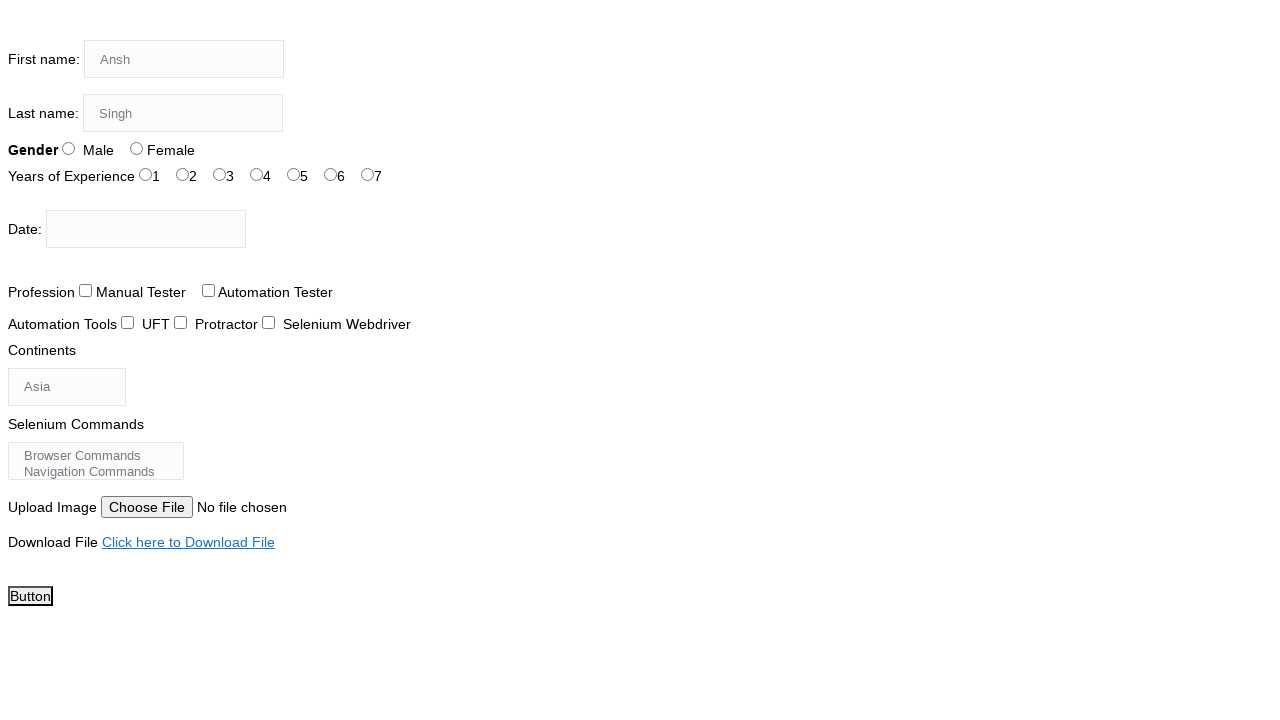

Selected Male radio button for sex at (68, 148) on #sex-0
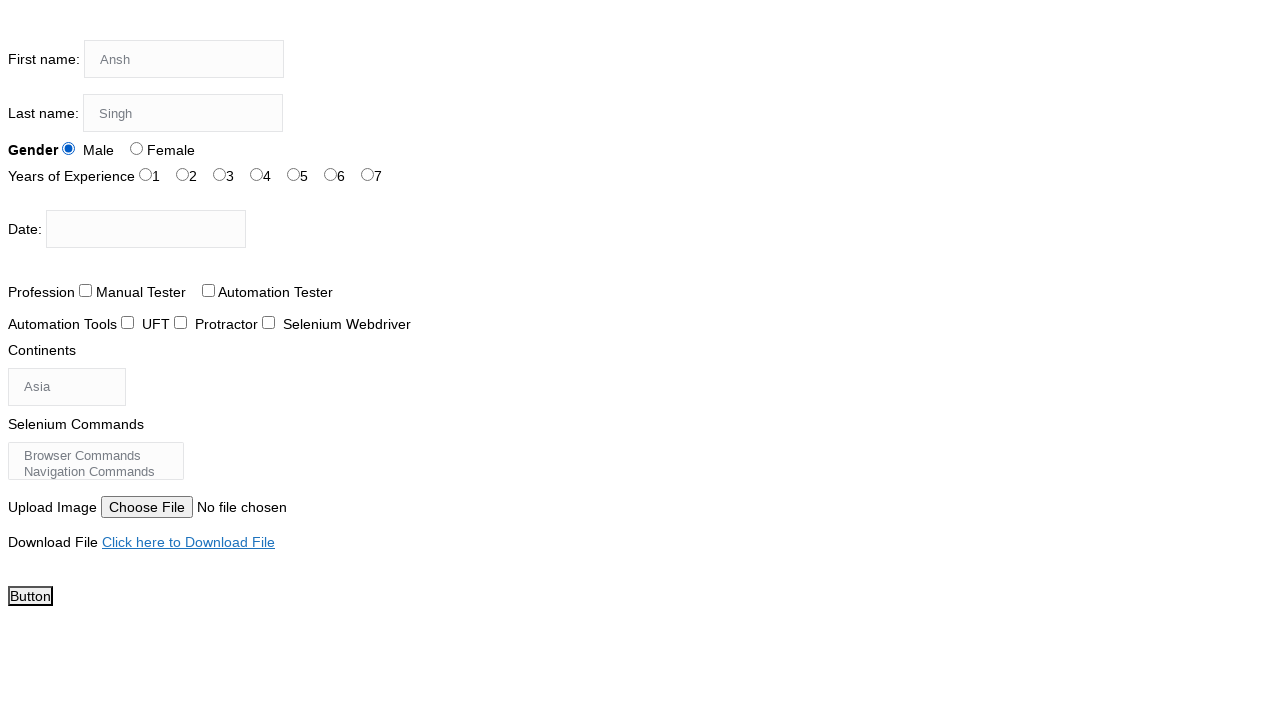

Selected experience level radio button at (220, 174) on #exp-2
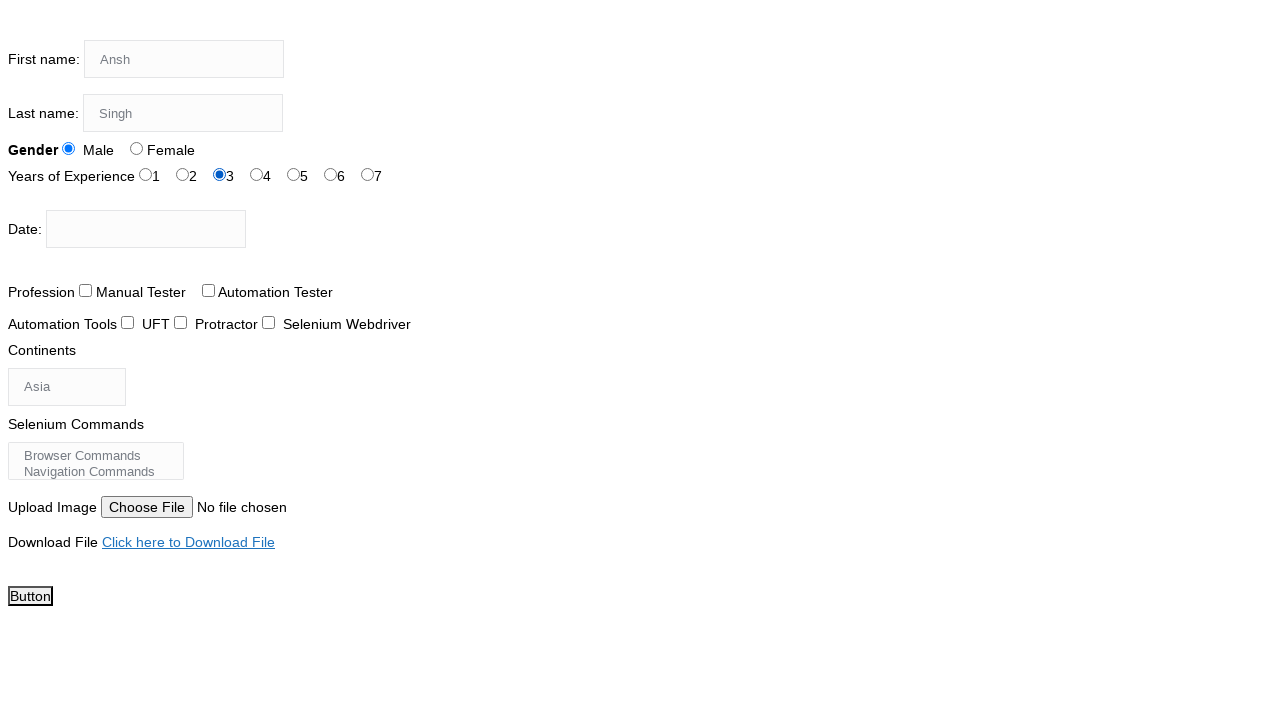

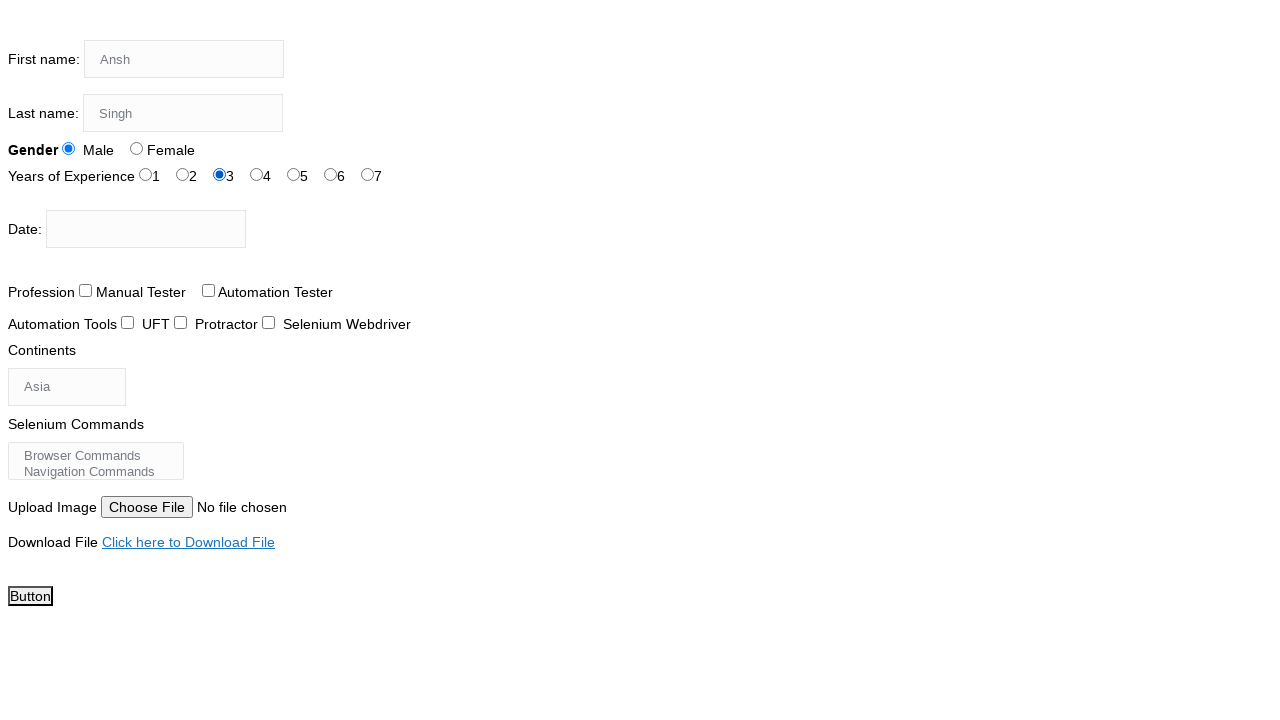